Tests exit intent functionality by moving mouse to trigger the exit intent behavior

Starting URL: http://the-internet.herokuapp.com/exit_intent

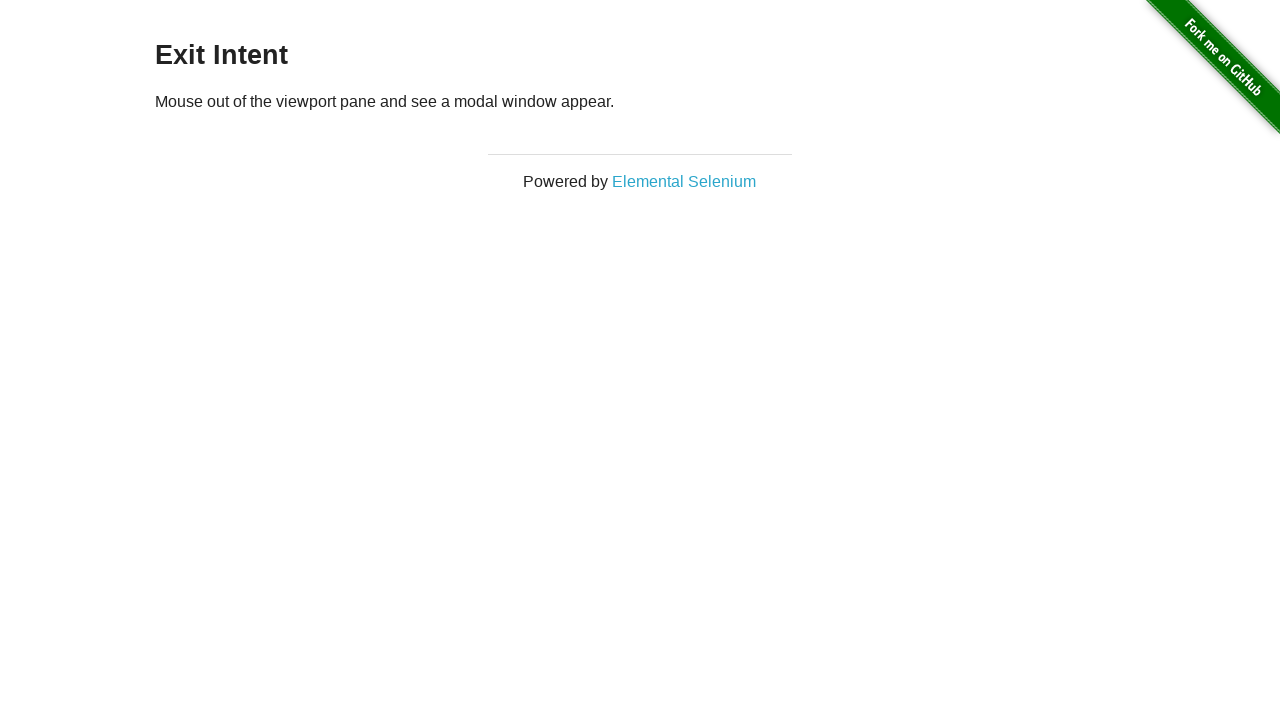

Page body loaded and visible
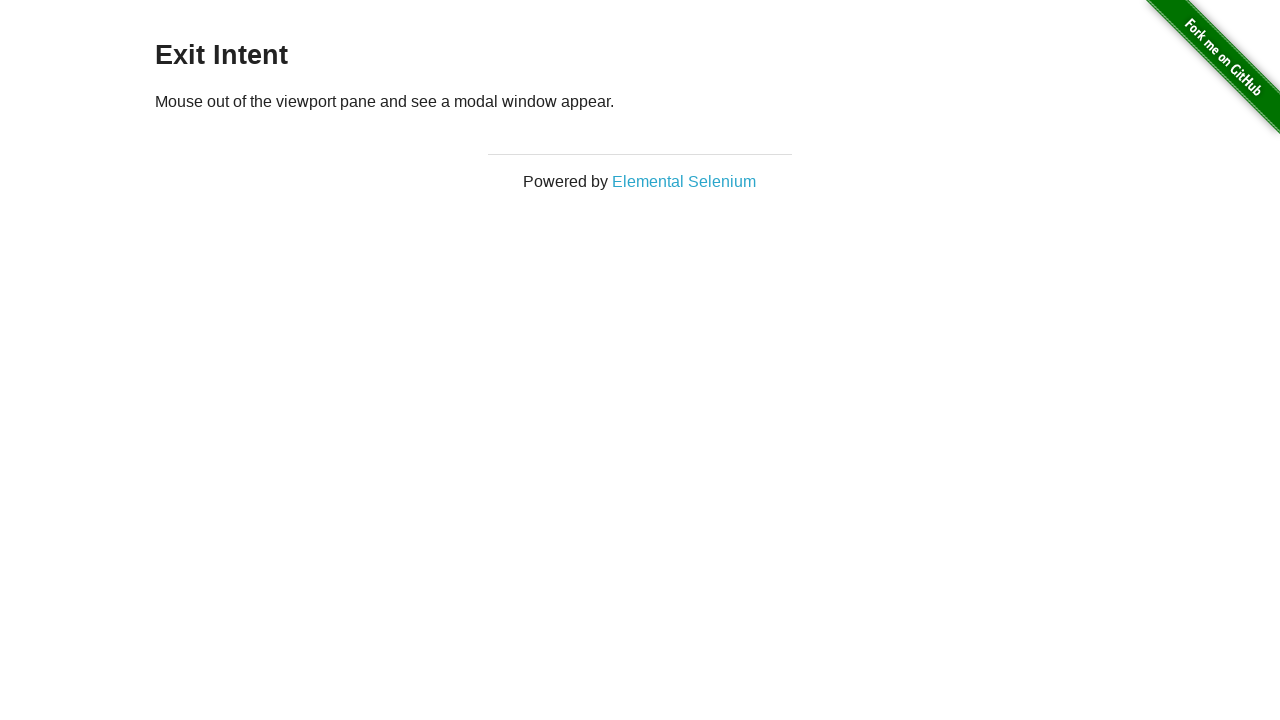

Moved mouse to top edge of viewport (100, 0) at (100, 0)
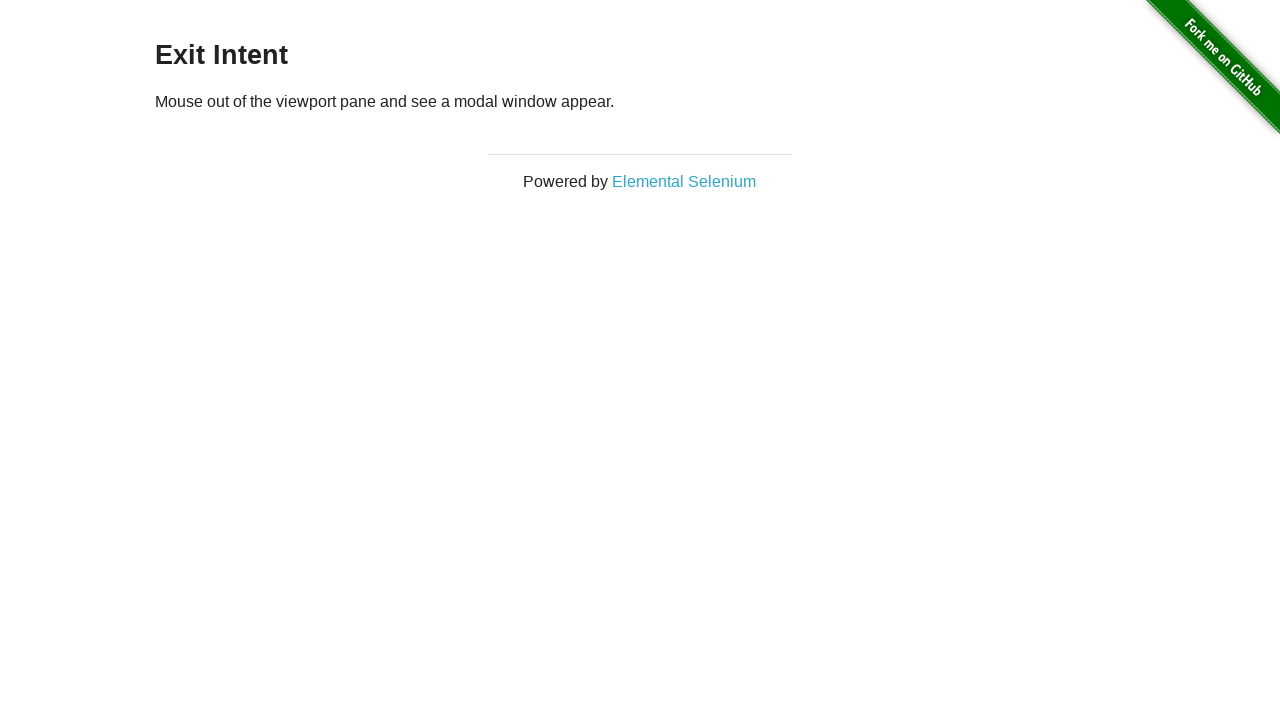

Moved mouse outside viewport to trigger exit intent behavior (100, -10) at (100, -10)
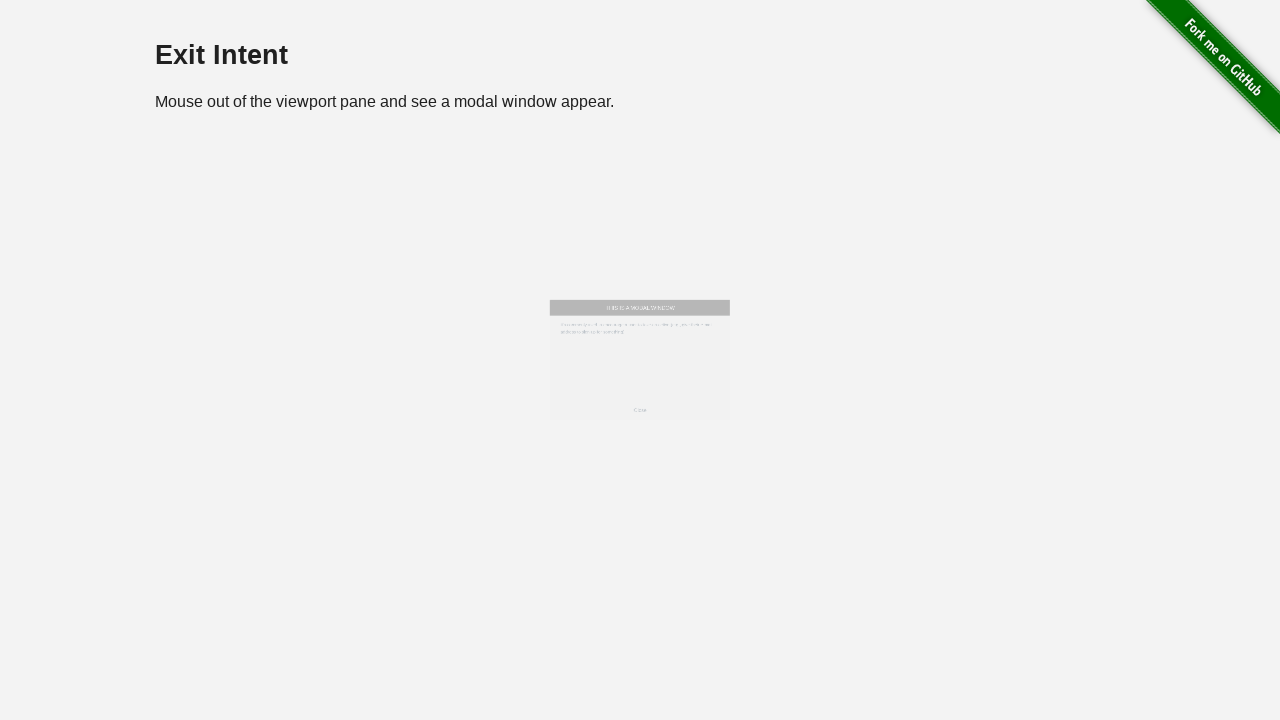

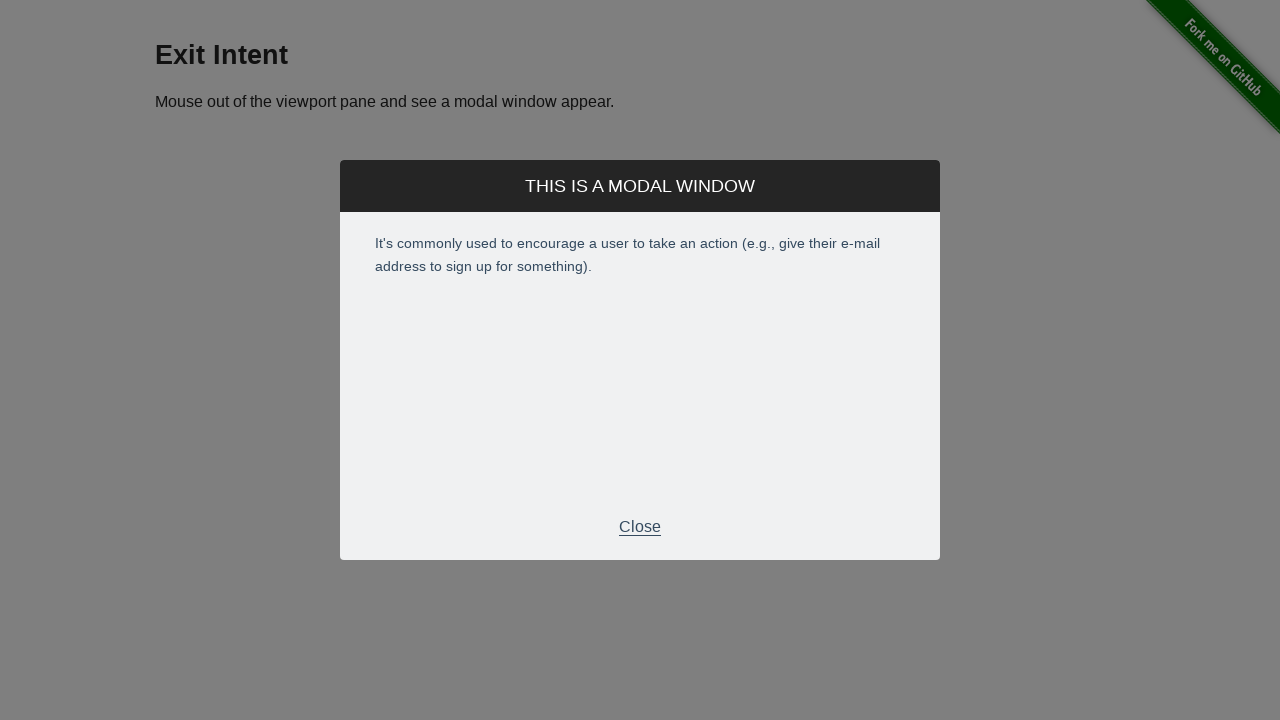